Tests AJAX functionality by clicking a button and waiting for the dynamic content to load

Starting URL: http://uitestingplayground.com/ajax

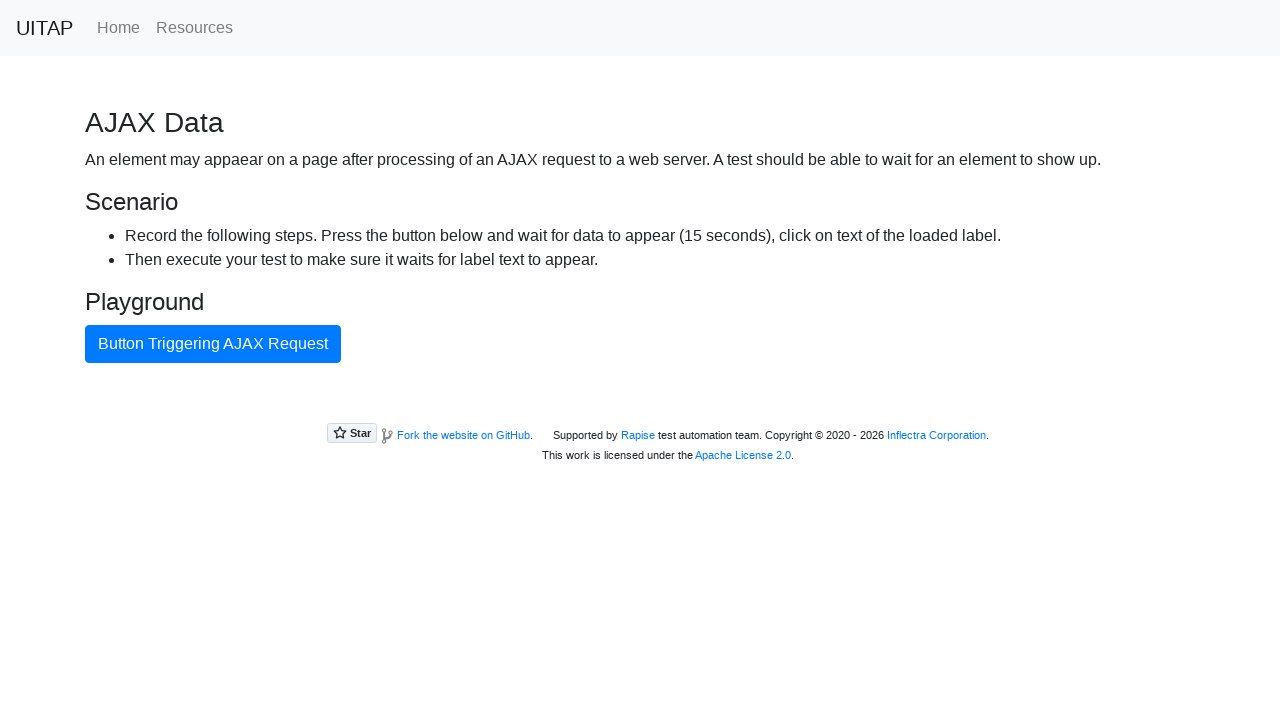

Clicked AJAX button to trigger dynamic content loading at (213, 344) on #ajaxButton
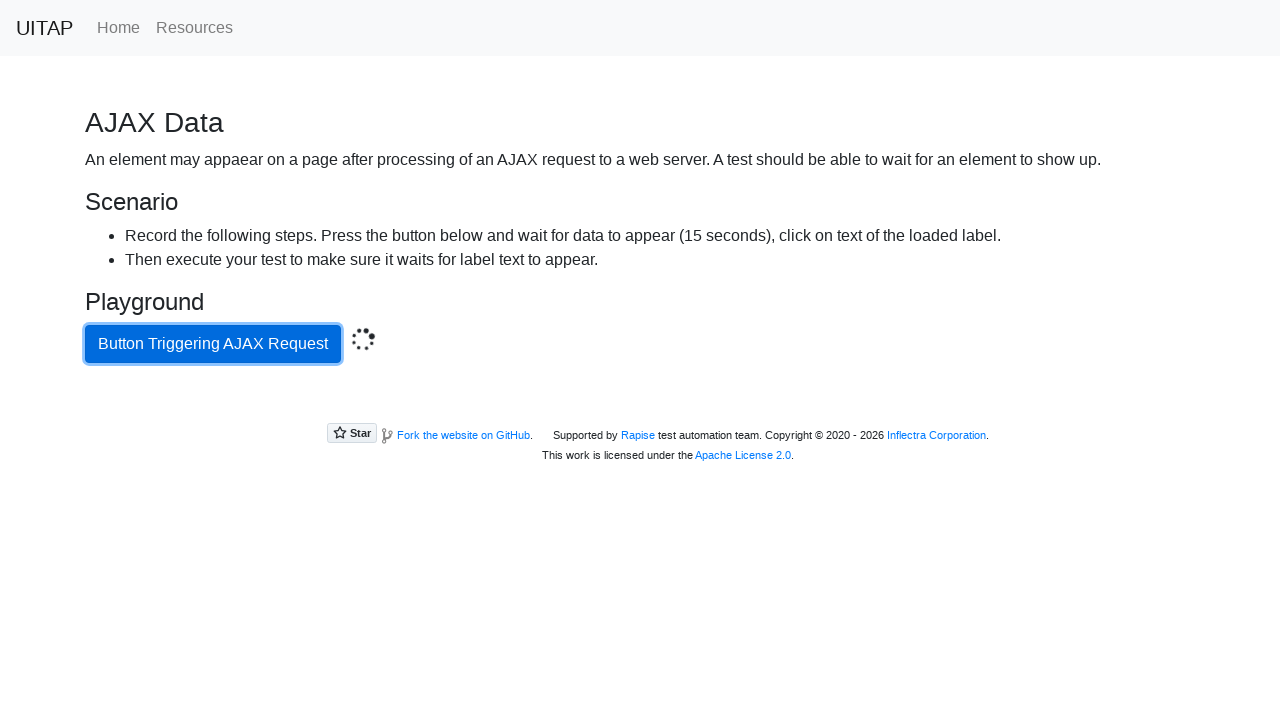

Success message element appeared after AJAX request
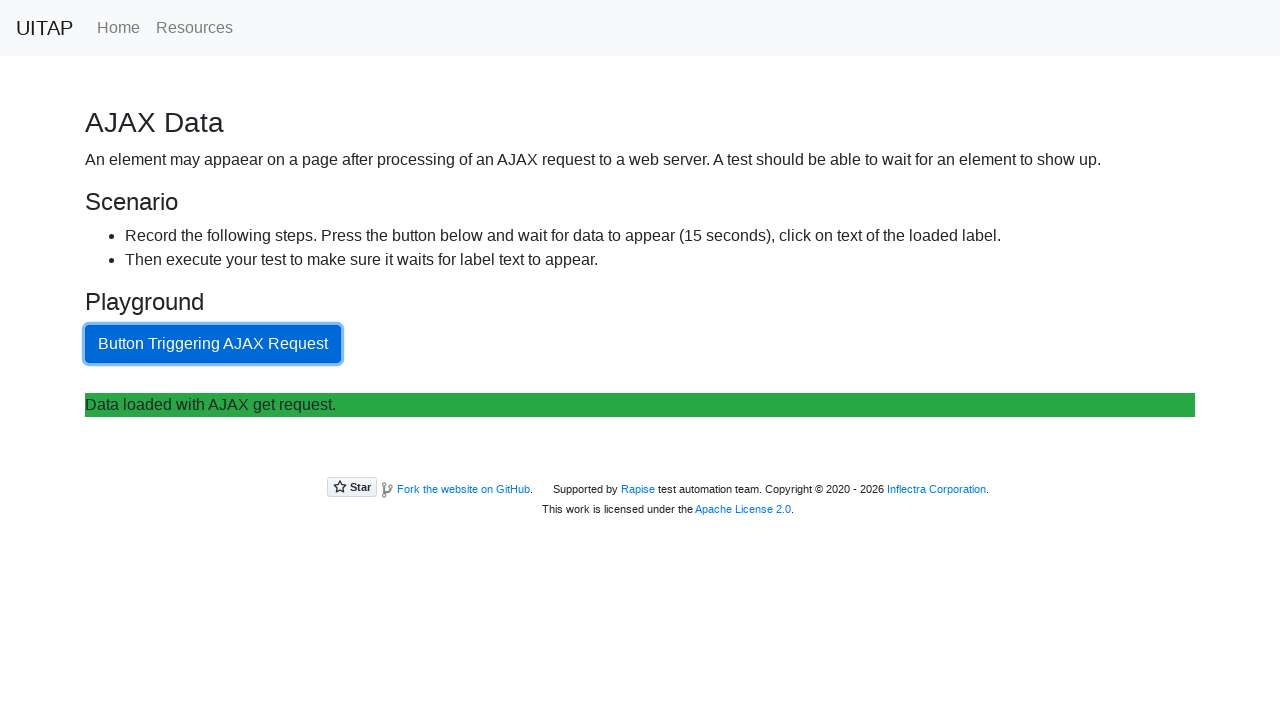

Located success element on page
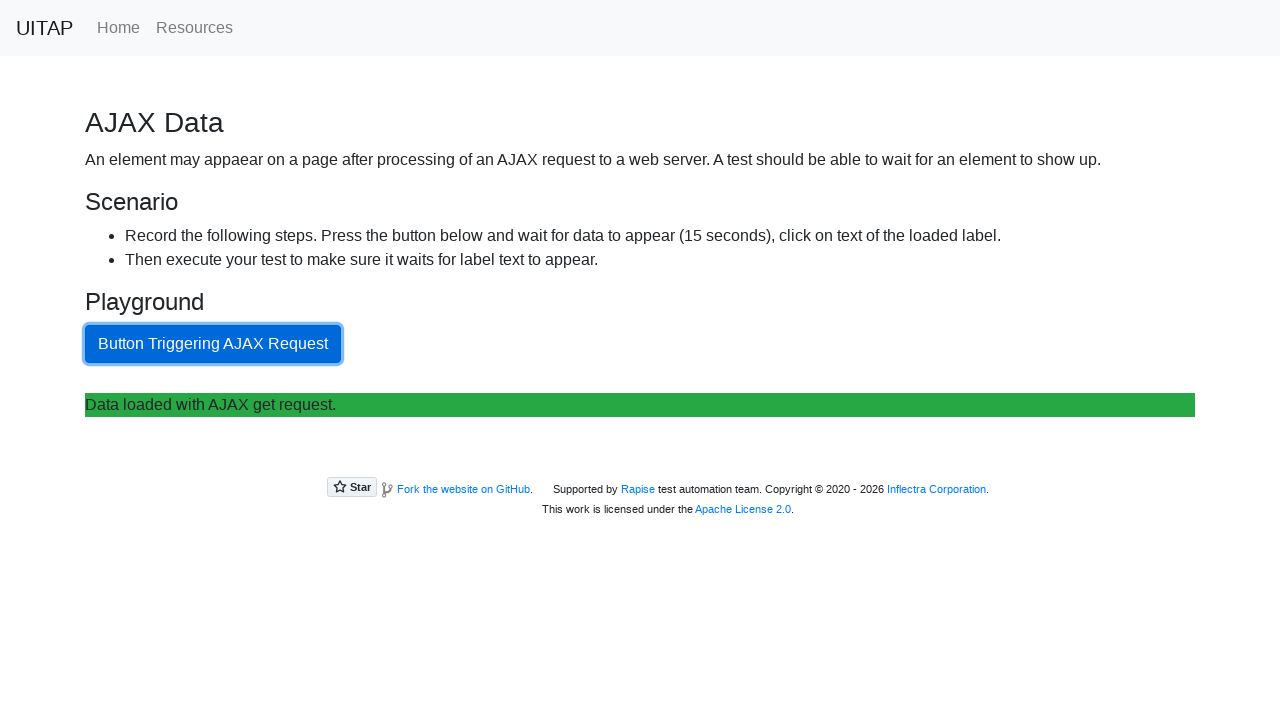

Success element is visible and confirmed
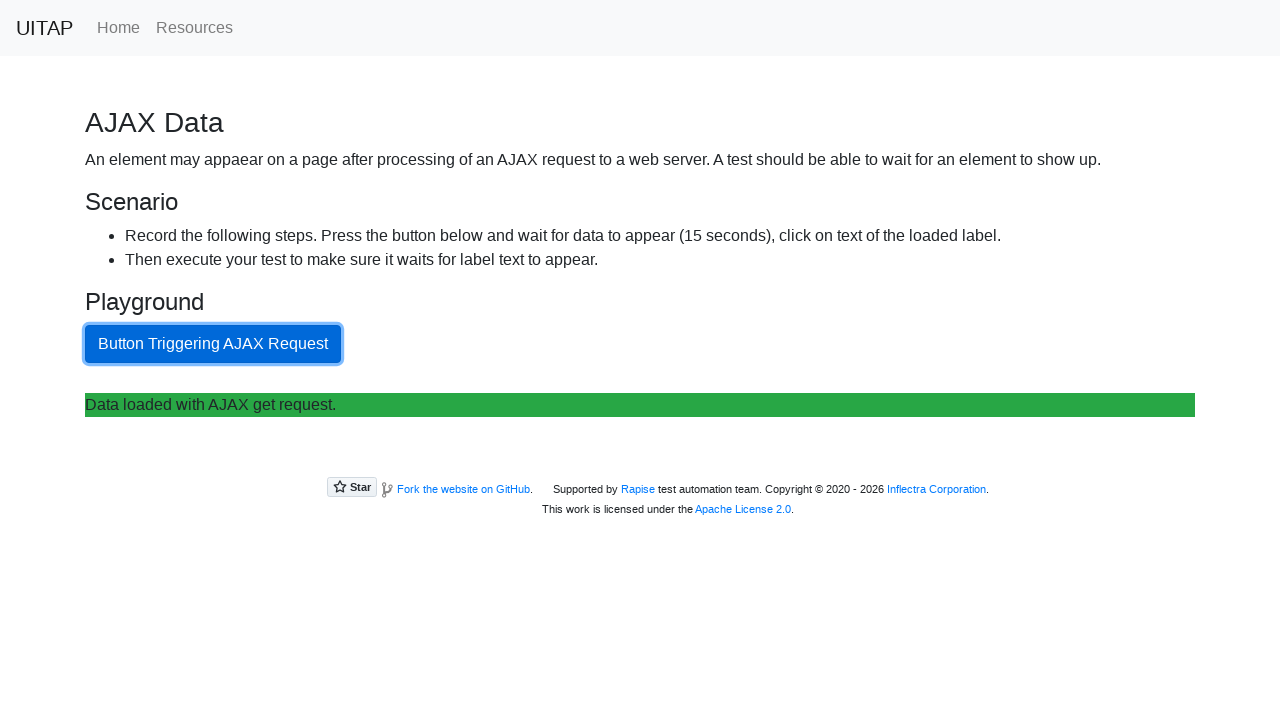

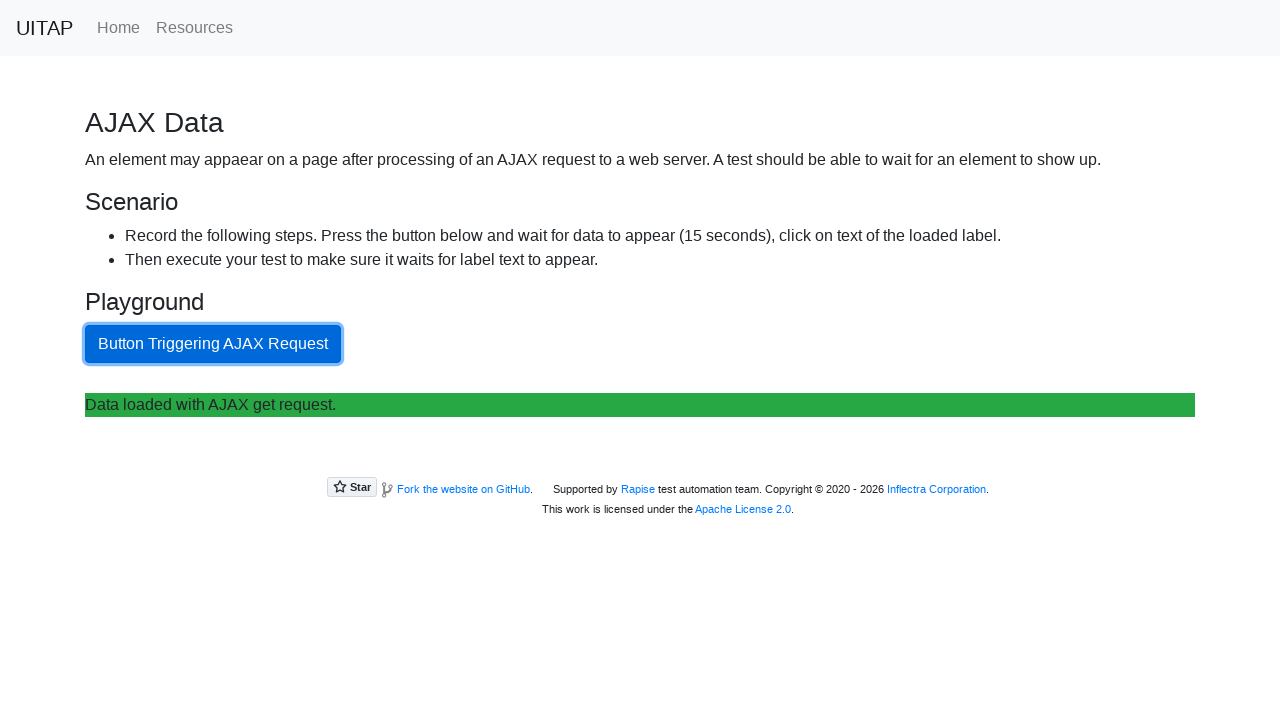